Tests the add/remove elements functionality by clicking the Add Element button and verifying the Delete button appears

Starting URL: https://the-internet.herokuapp.com/add_remove_elements/

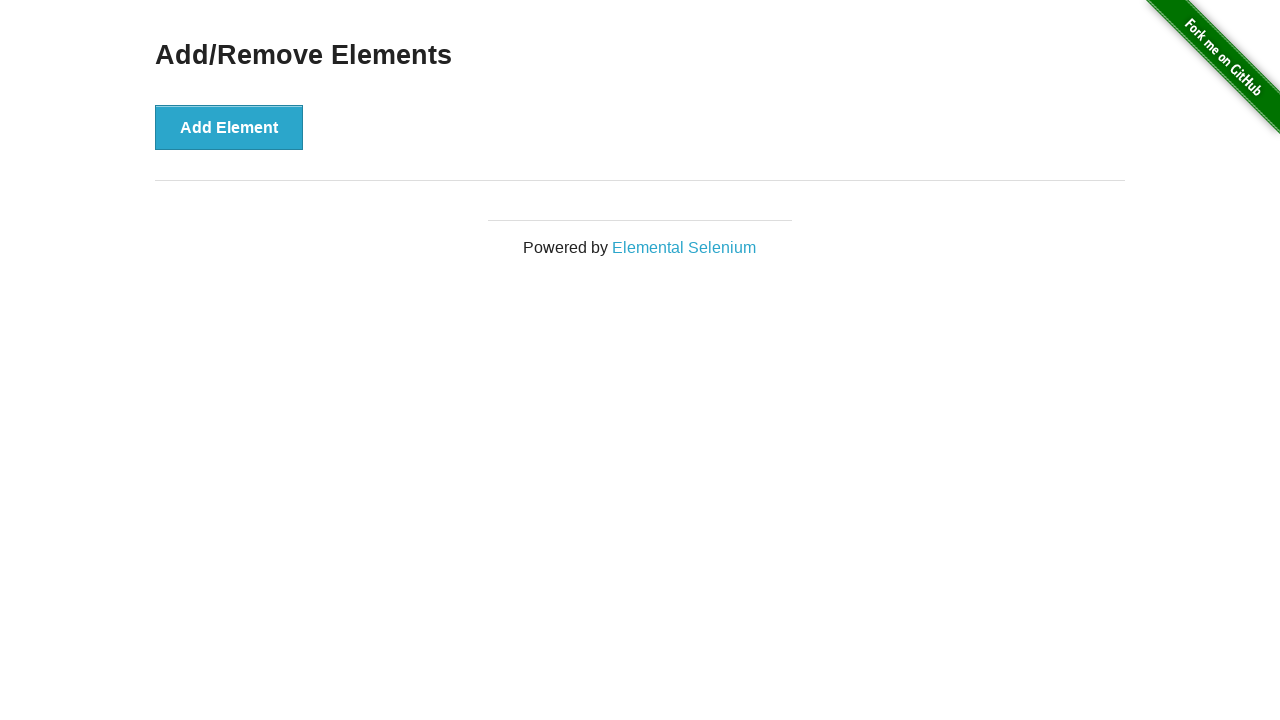

Navigated to add/remove elements page
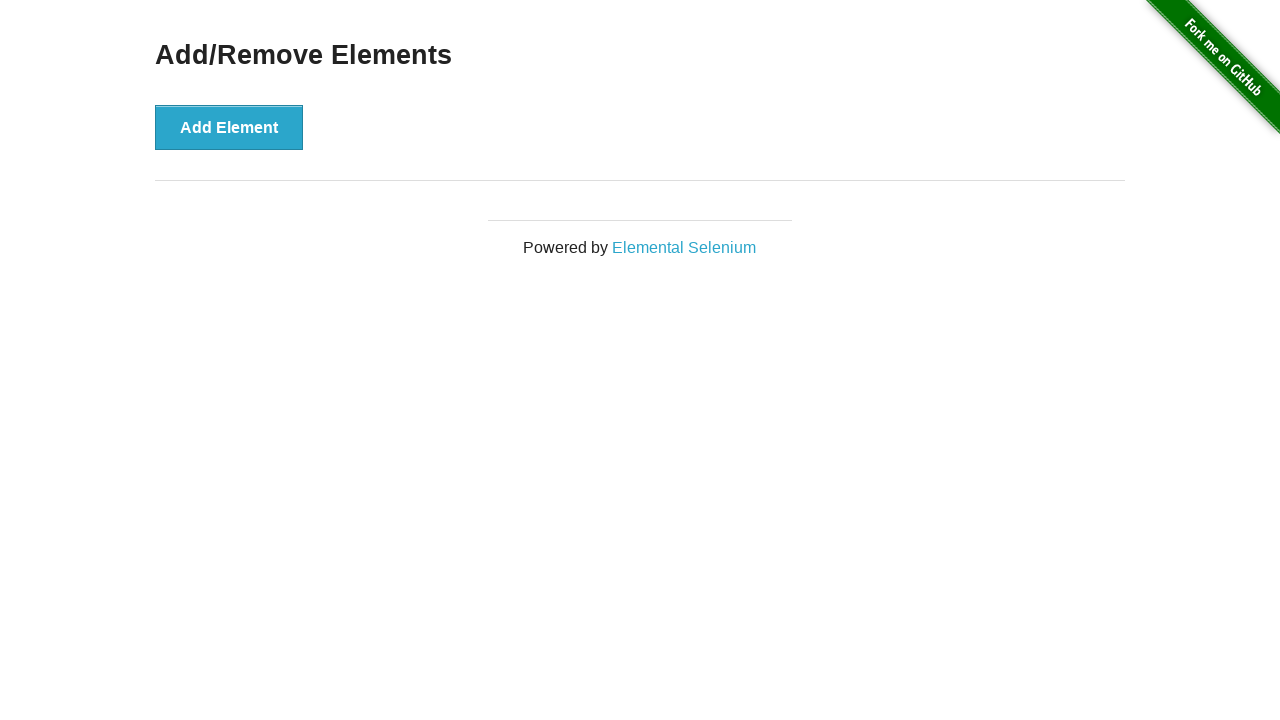

Clicked Add Element button at (229, 127) on xpath=//button[contains(text(),'Add Element')]
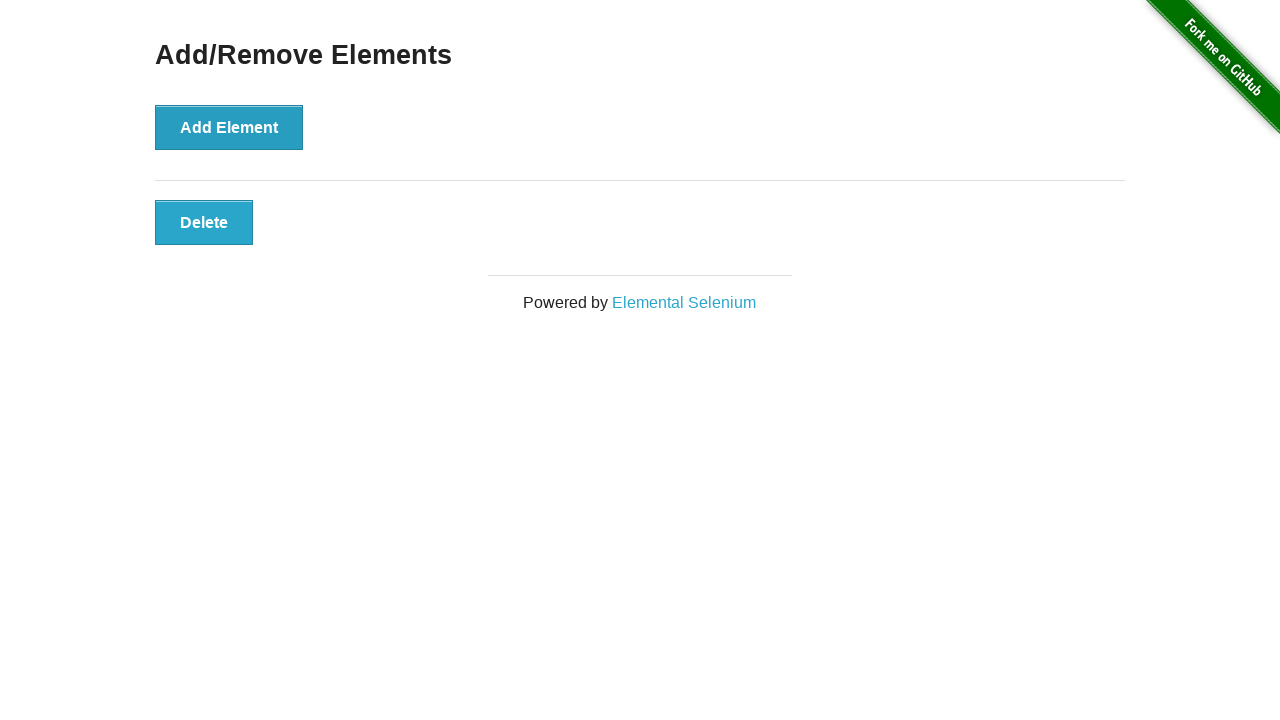

Delete button appeared after adding element
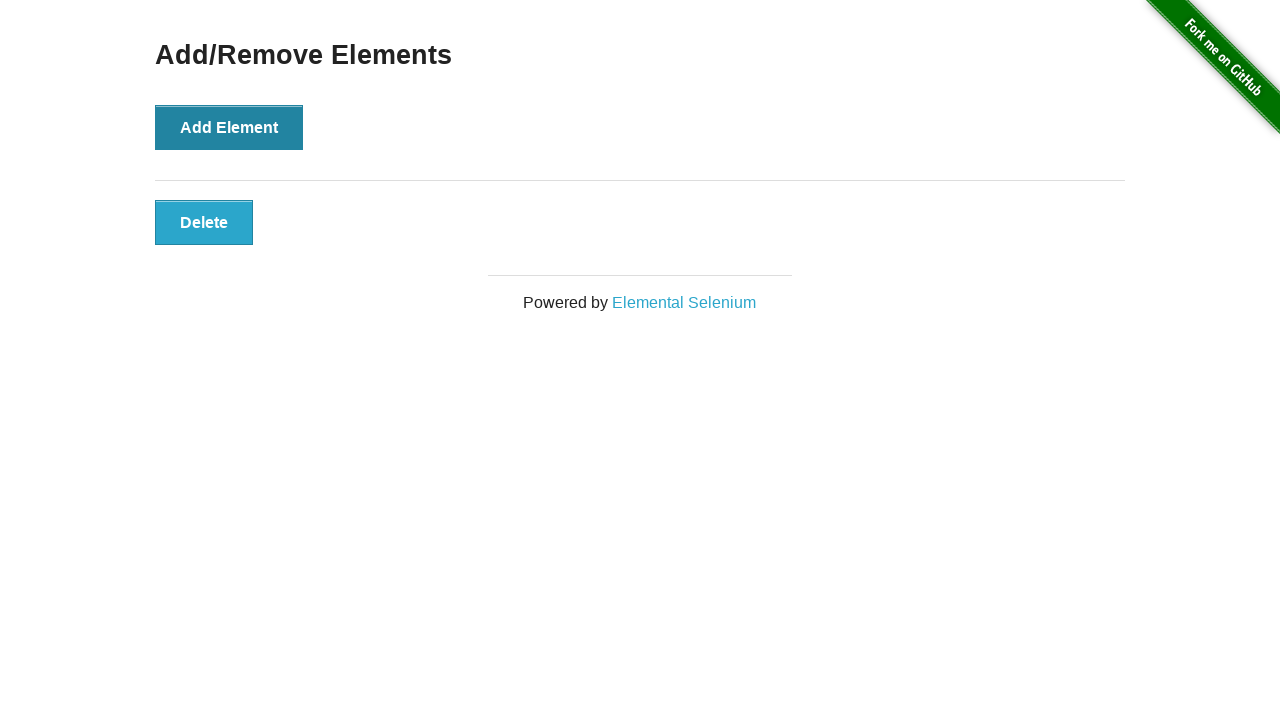

Verified Delete button is visible
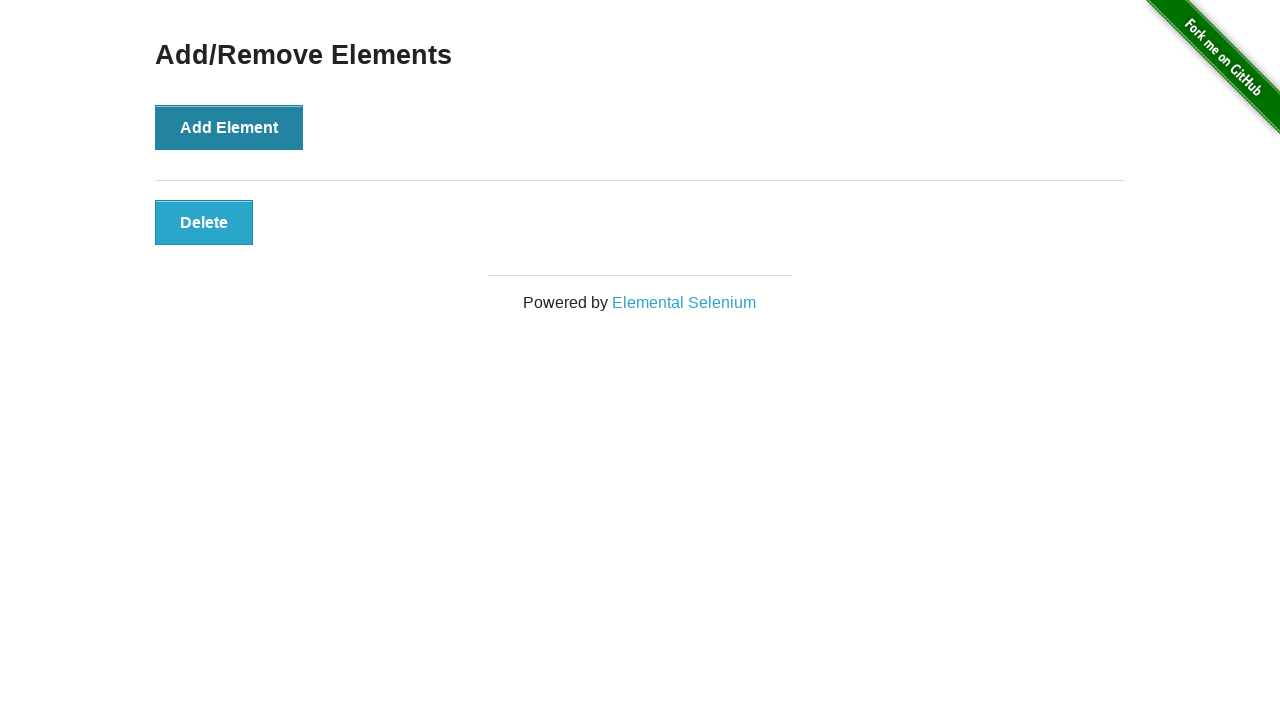

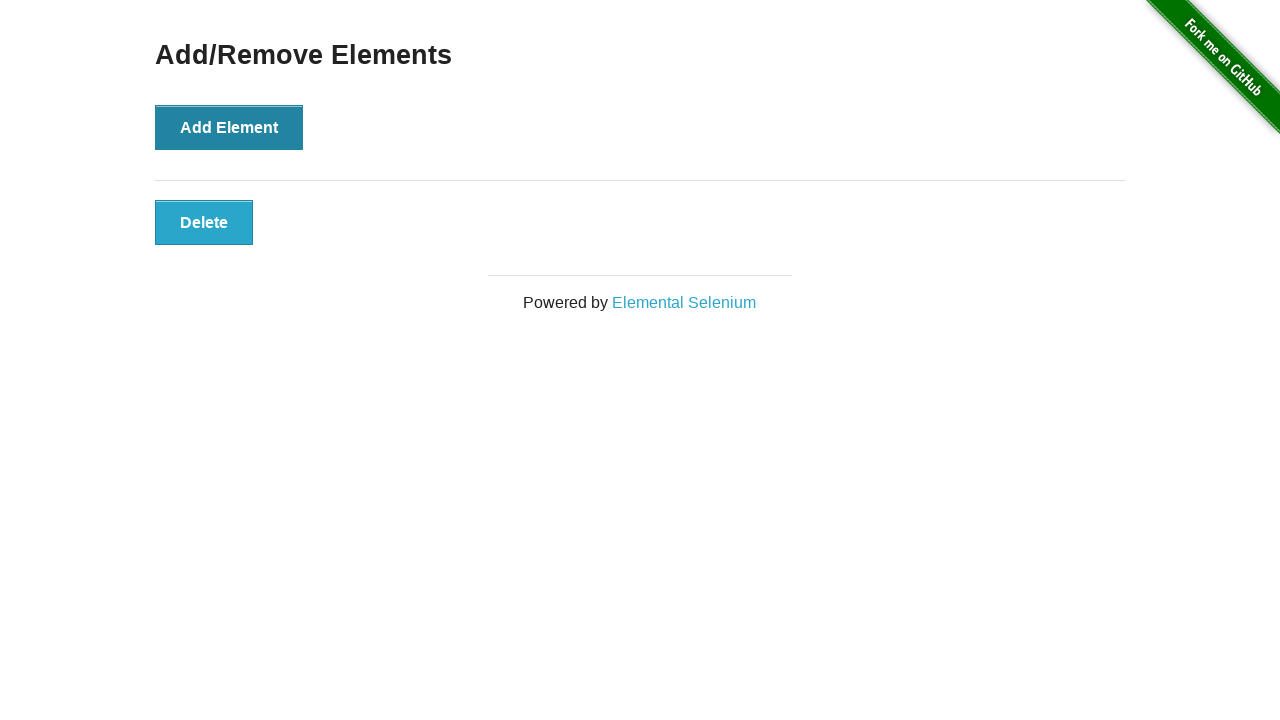